Tests a math problem form by reading two numbers displayed on the page, calculating their sum, selecting the sum from a dropdown menu, and submitting the form.

Starting URL: http://suninjuly.github.io/selects2.html

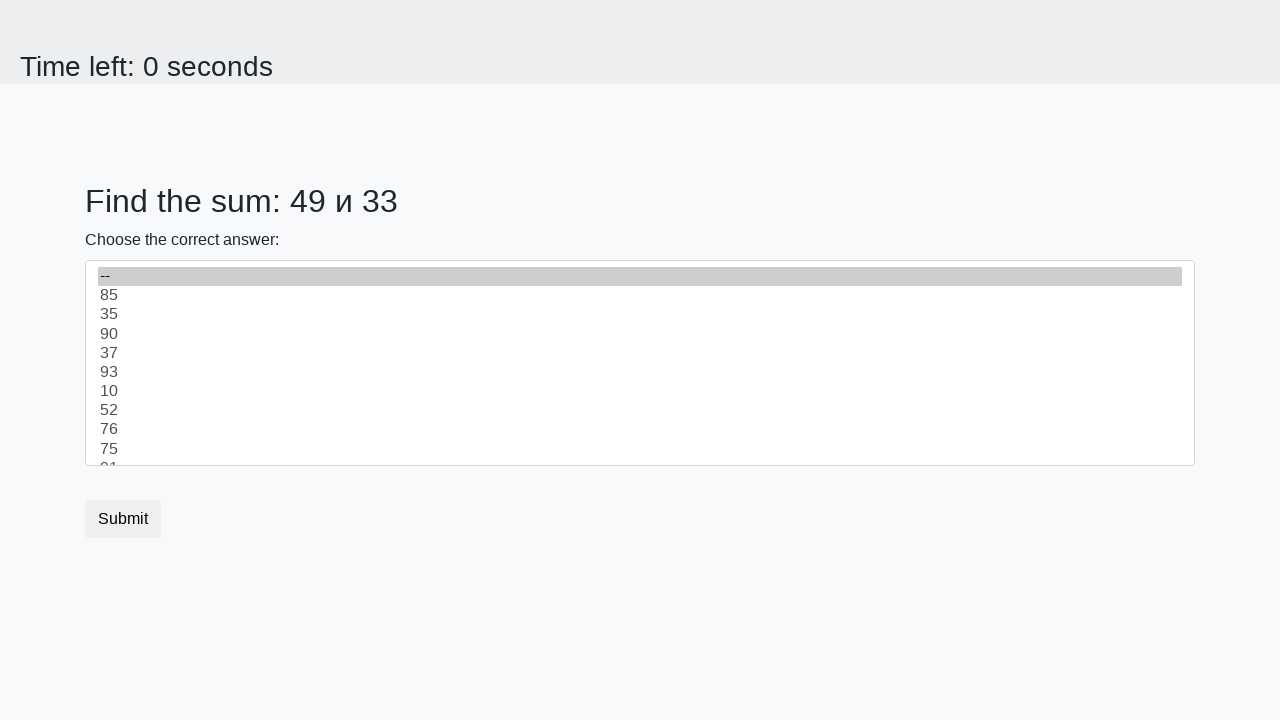

Navigated to math problem form page
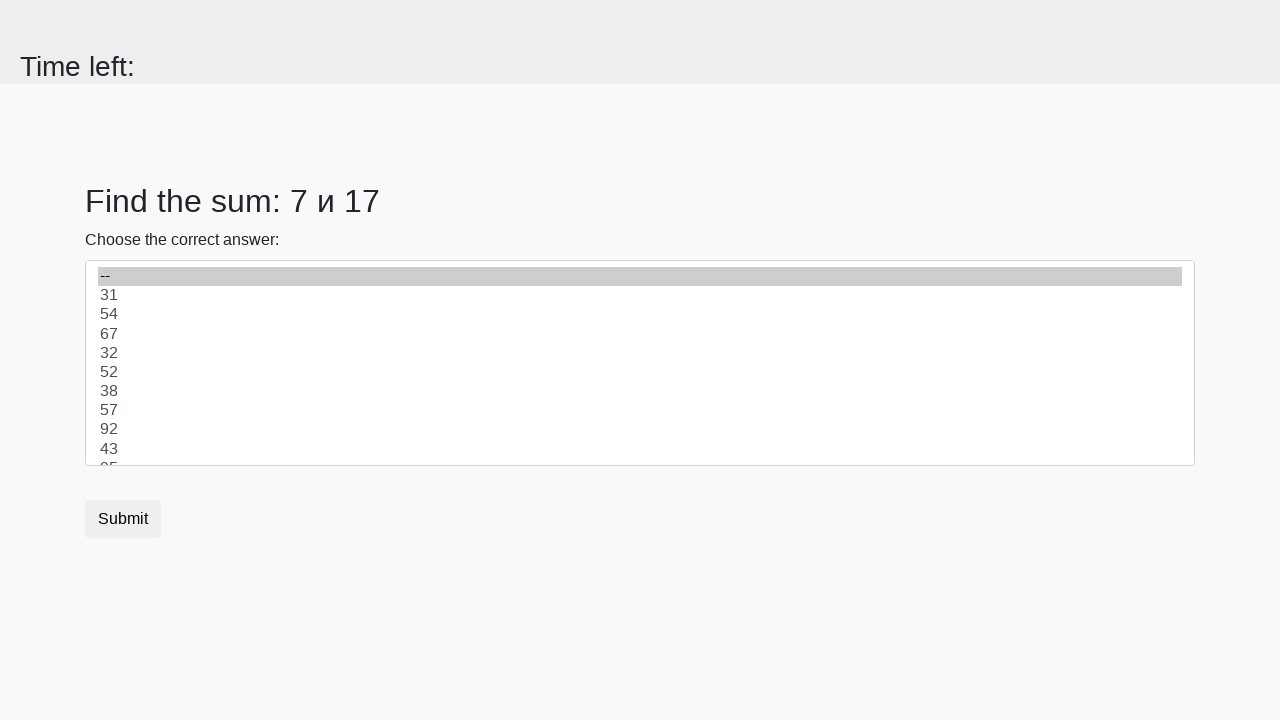

Retrieved first number from page
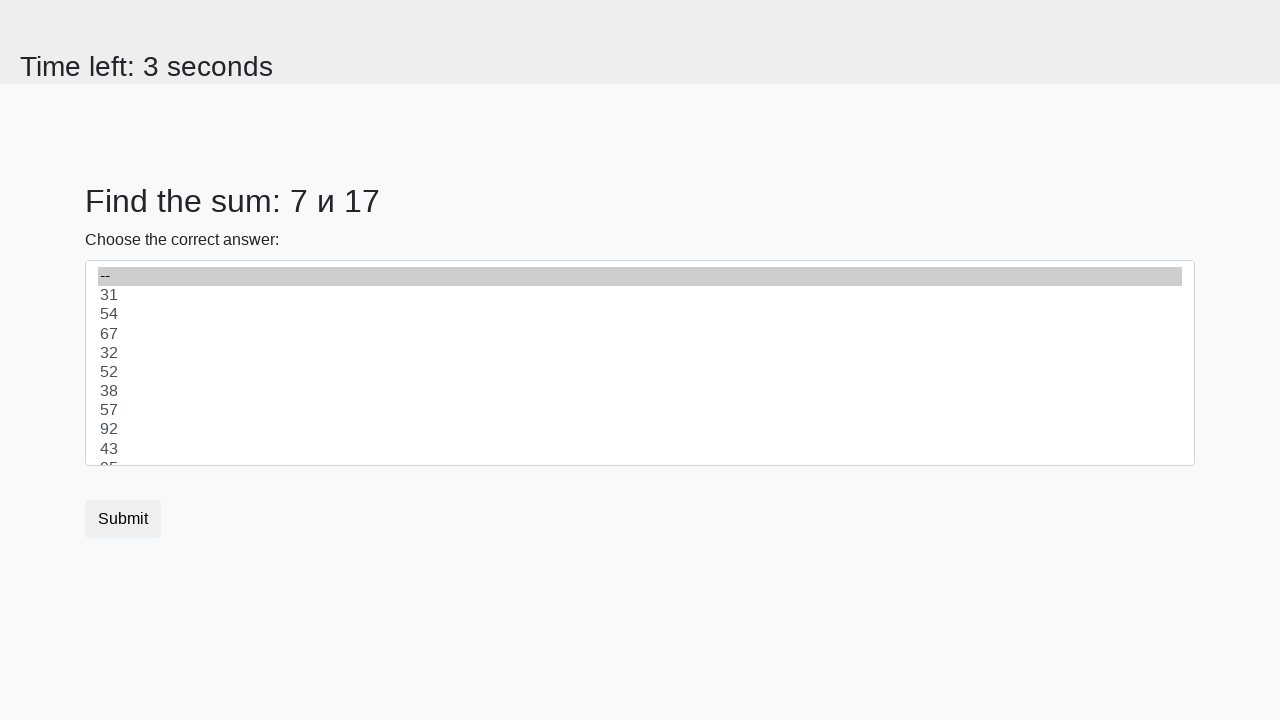

Retrieved second number from page
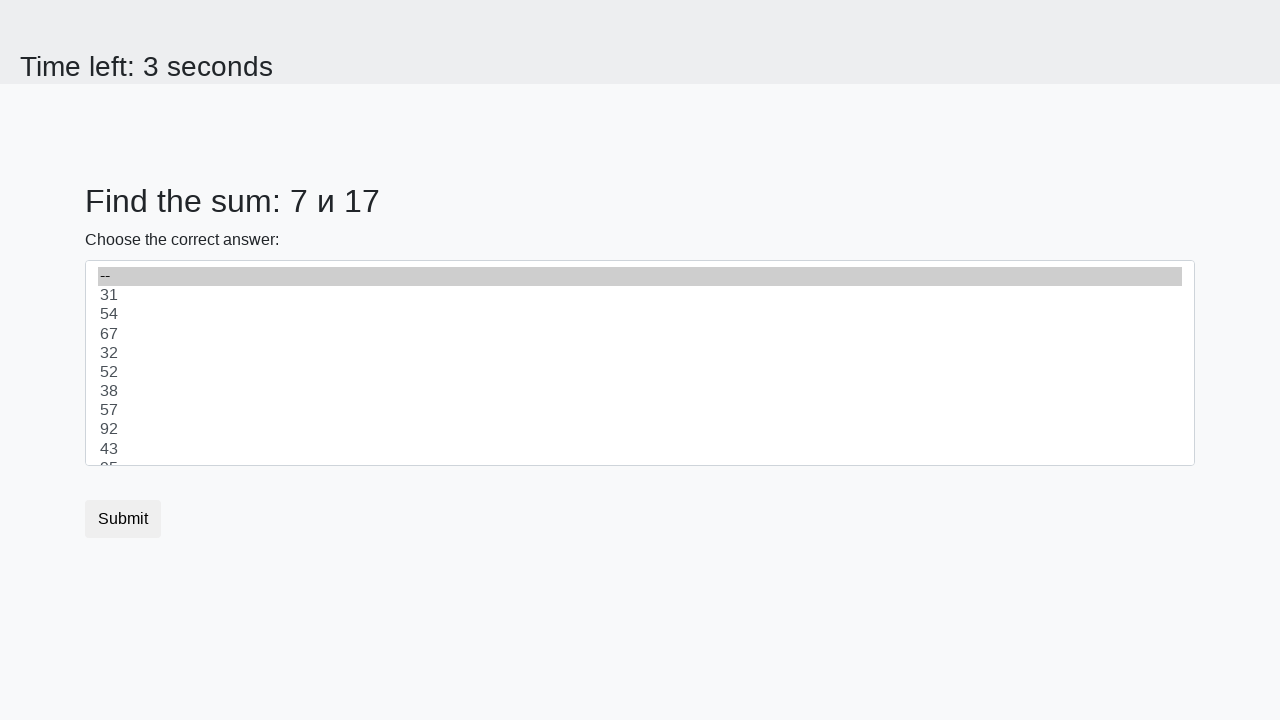

Calculated sum: 7 + 17 = 24
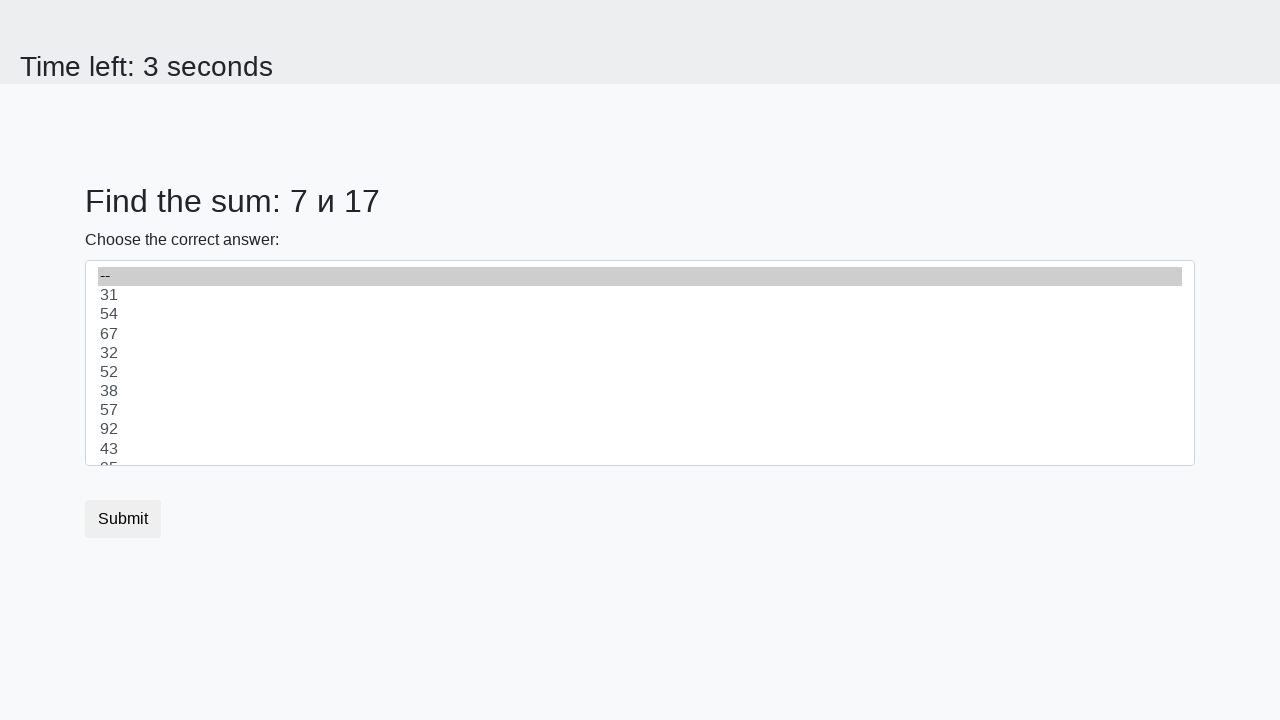

Selected sum value 24 from dropdown menu on #dropdown
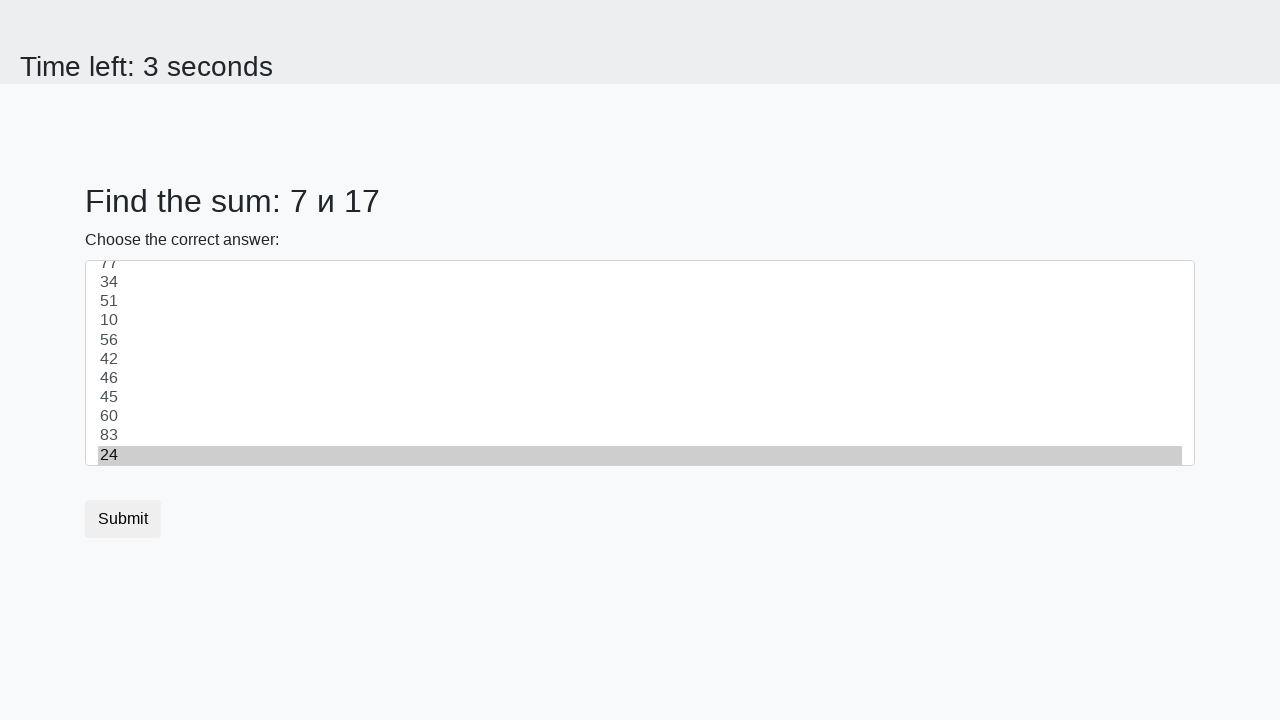

Clicked submit button to submit form at (123, 519) on button.btn[type='submit']
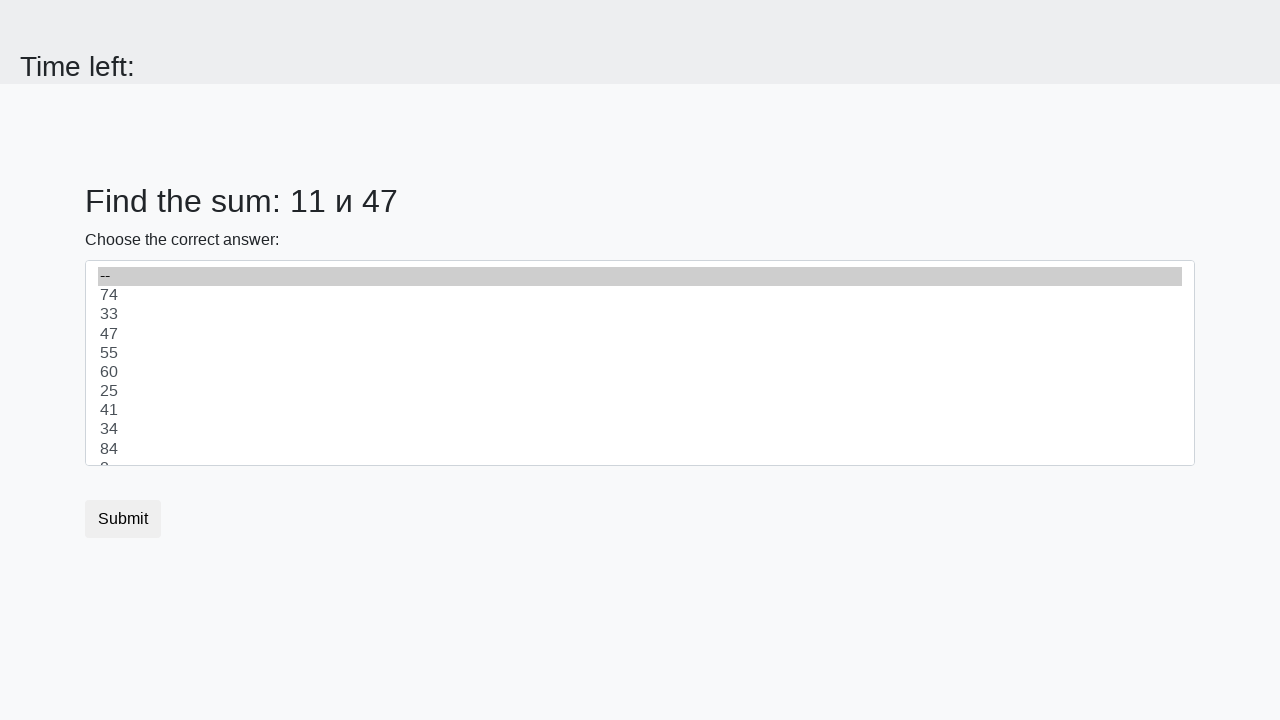

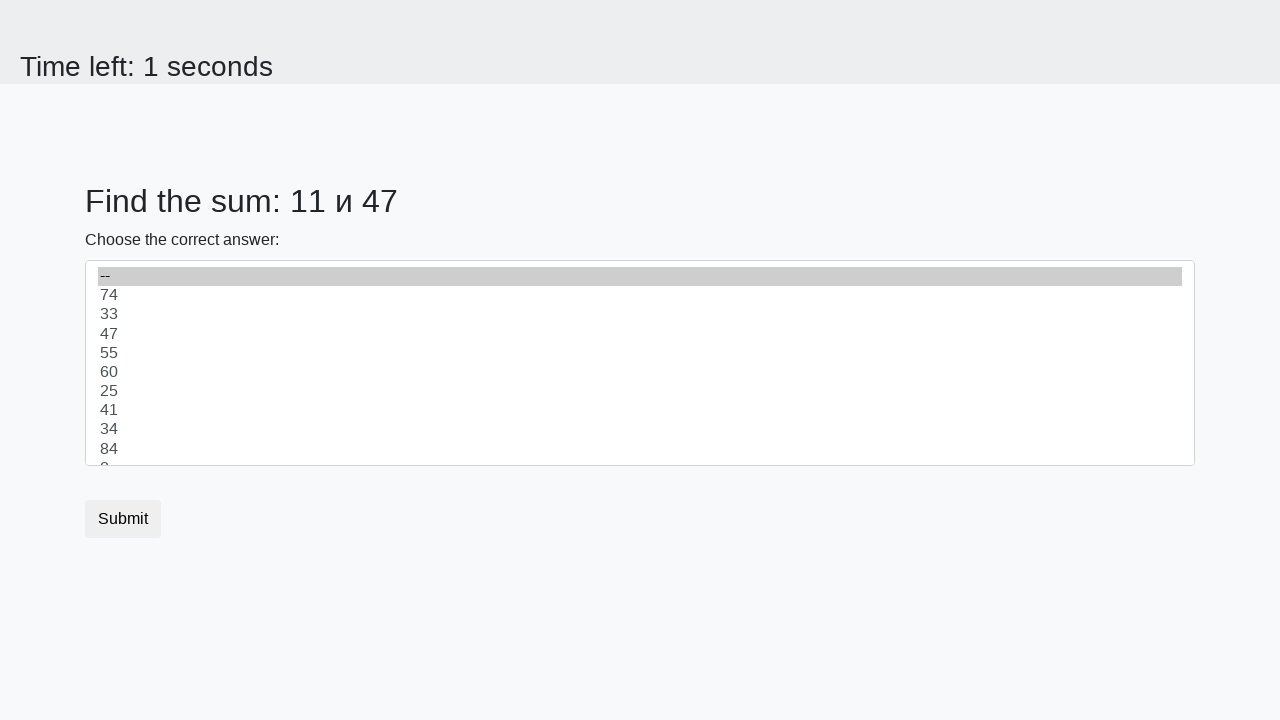